Tests window handling functionality by opening a new window, verifying content in both windows, and switching between them

Starting URL: https://the-internet.herokuapp.com/windows

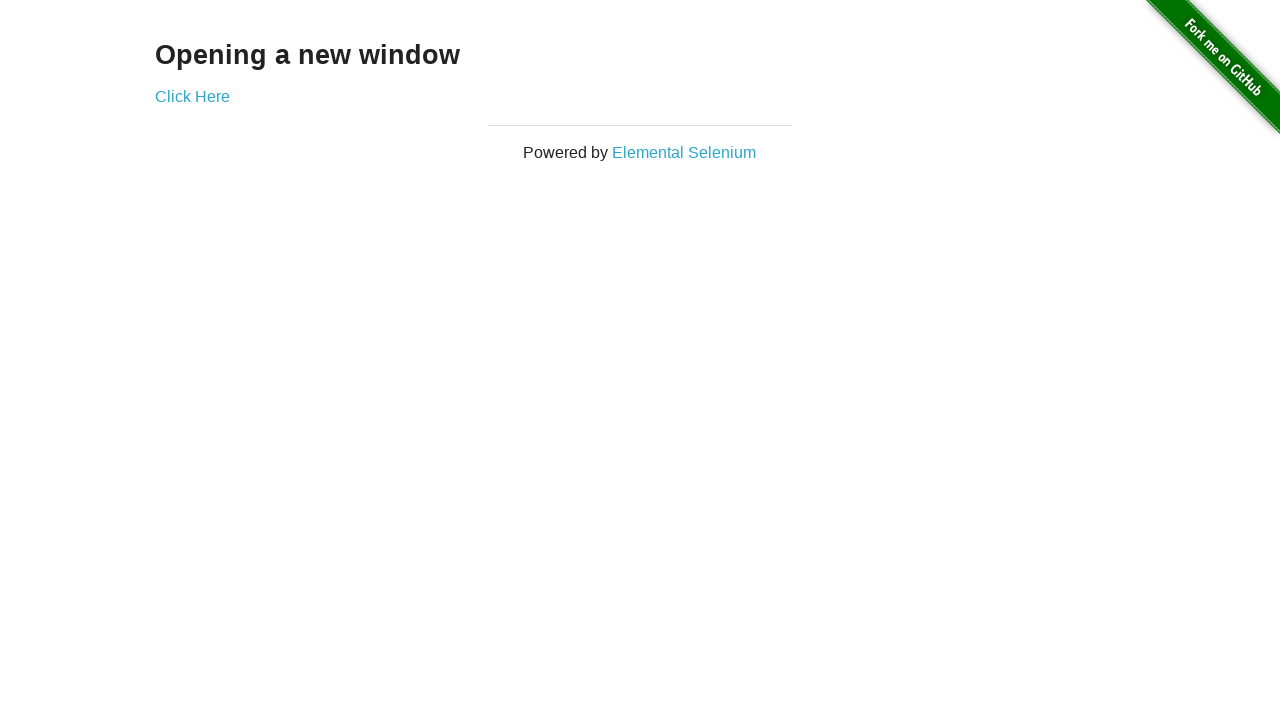

Verified main page heading is 'Opening a new window'
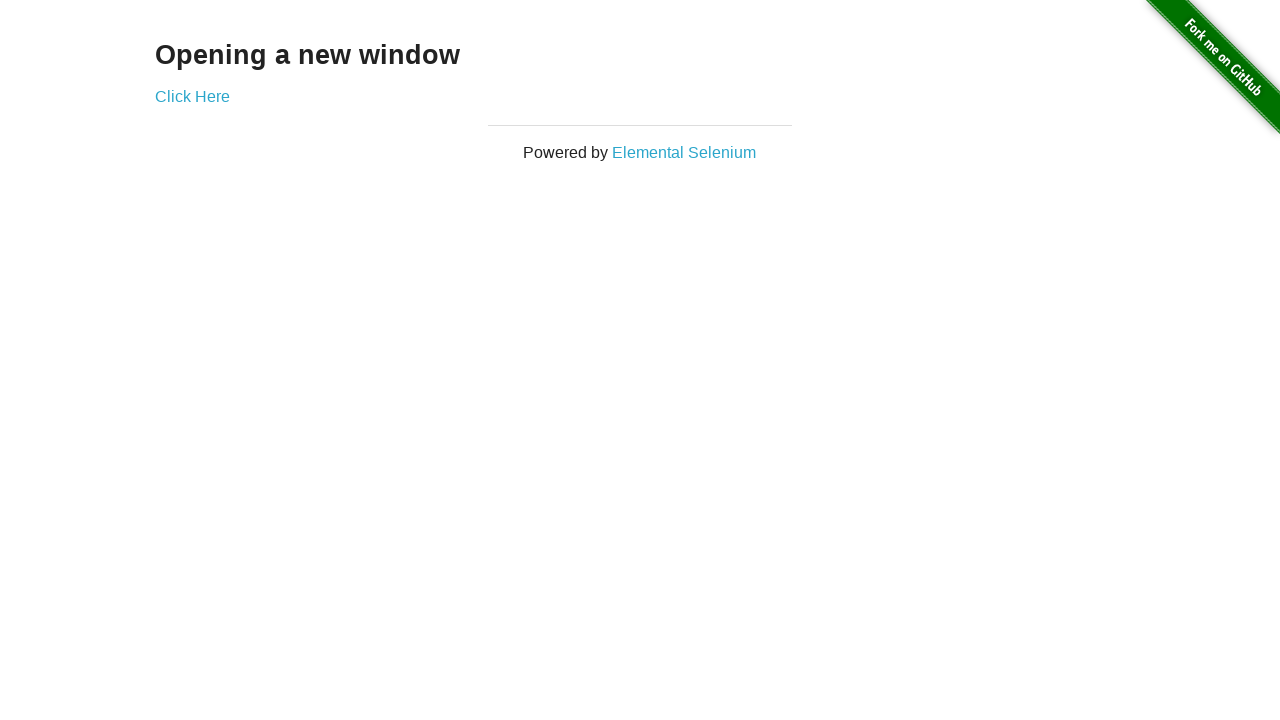

Verified main page title contains 'The Internet'
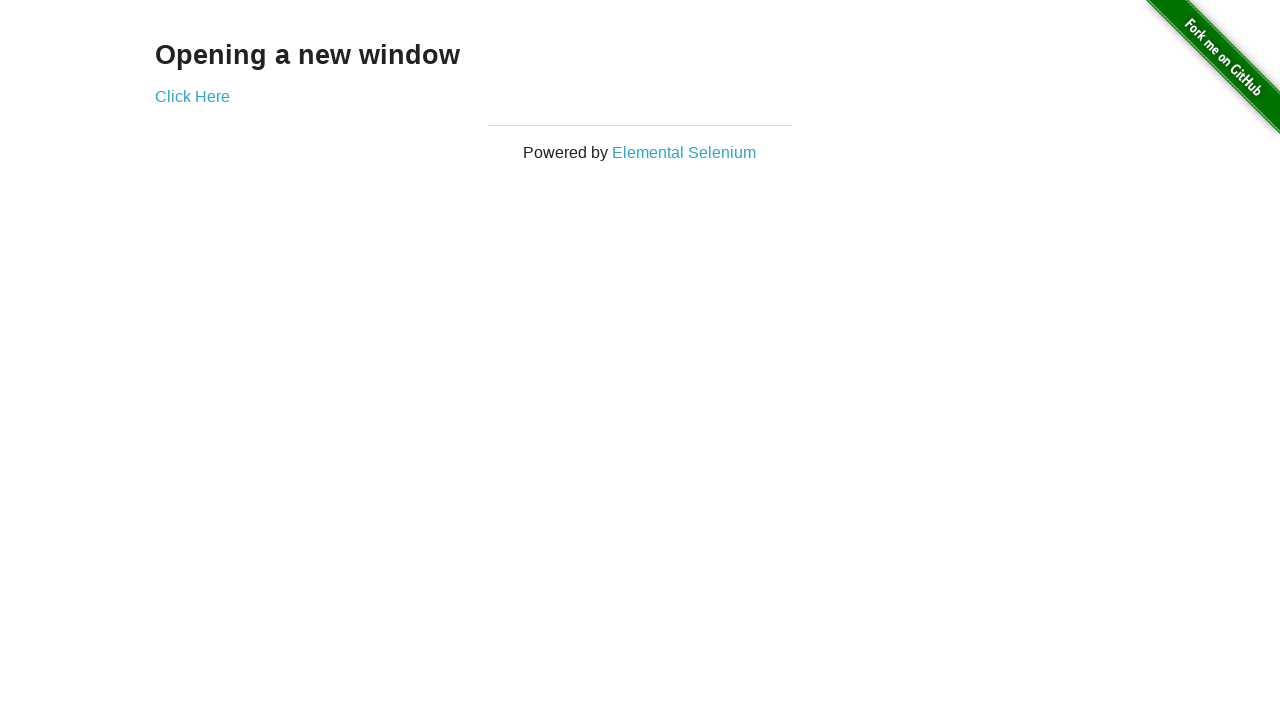

Clicked 'Click Here' link to open new window at (192, 96) on text=Click Here
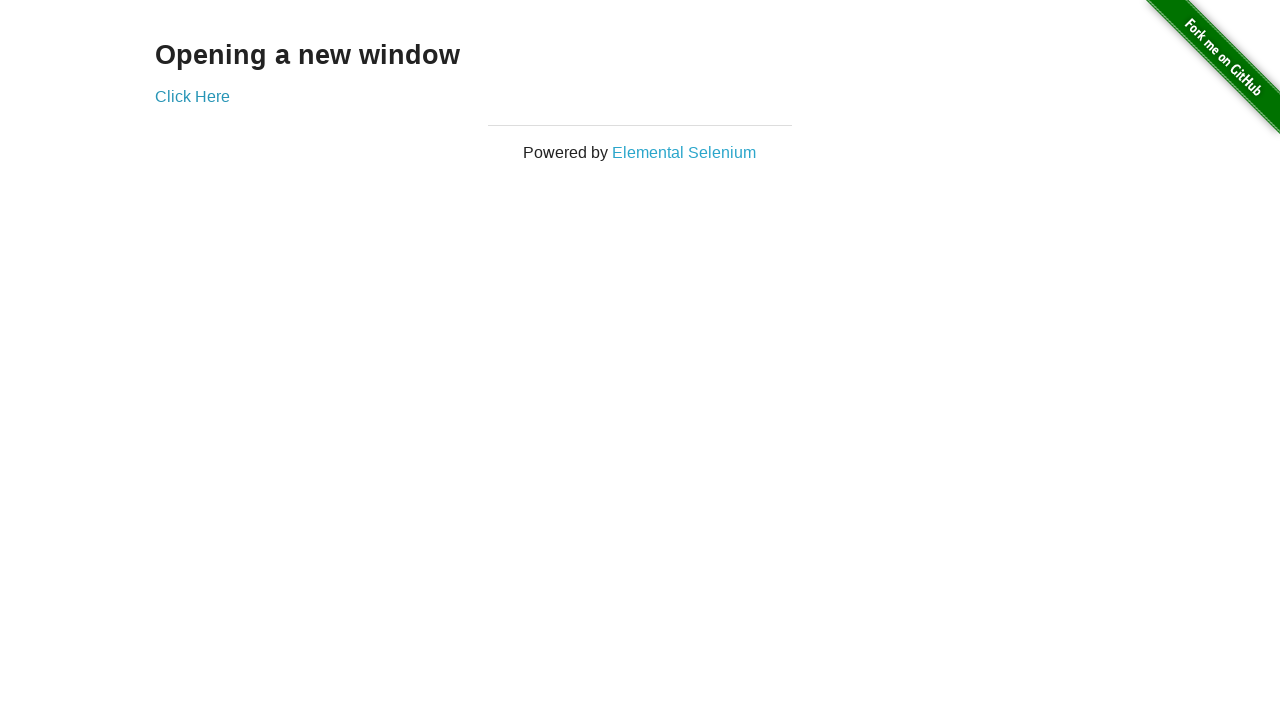

New window popup opened and captured
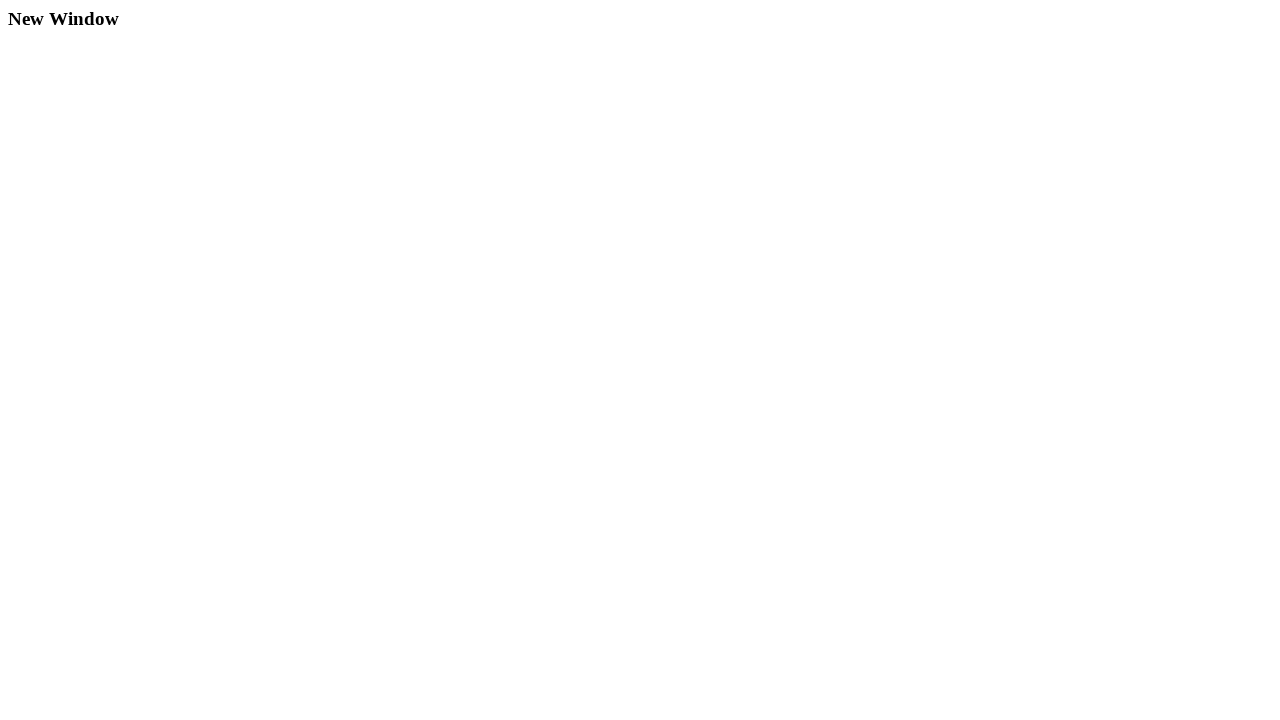

Verified new window title is 'New Window'
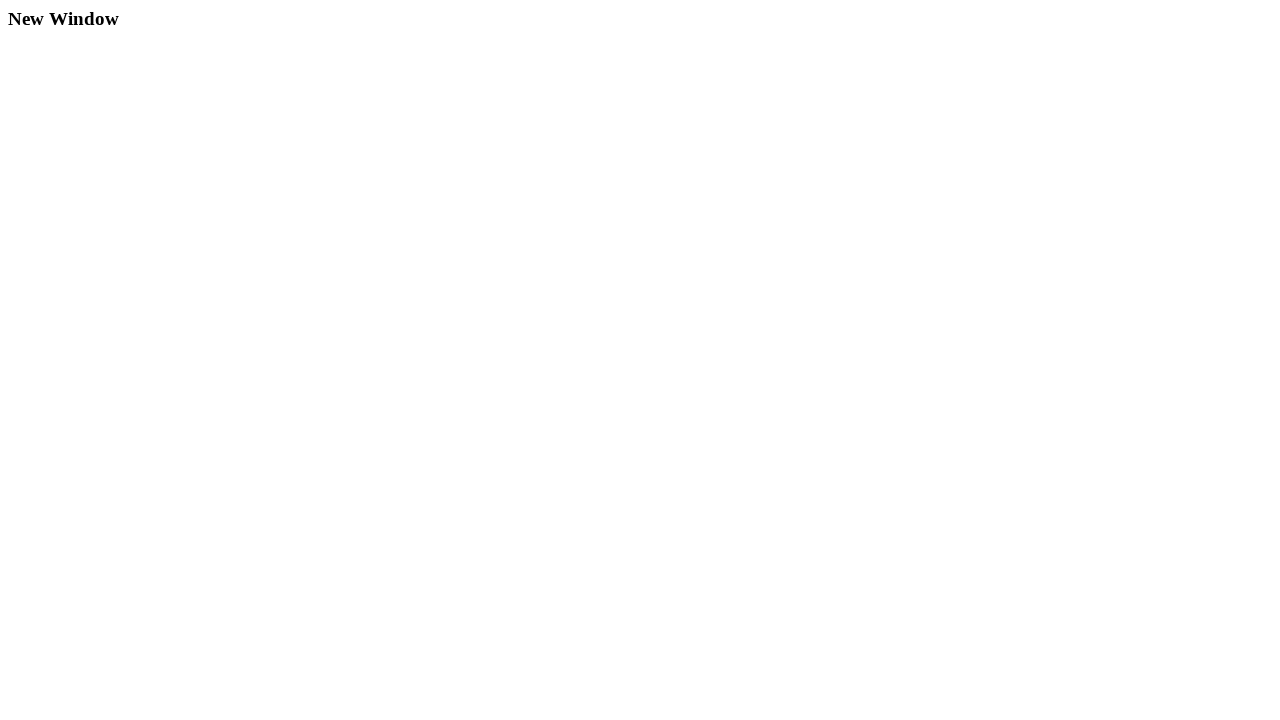

Verified new window heading is 'New Window'
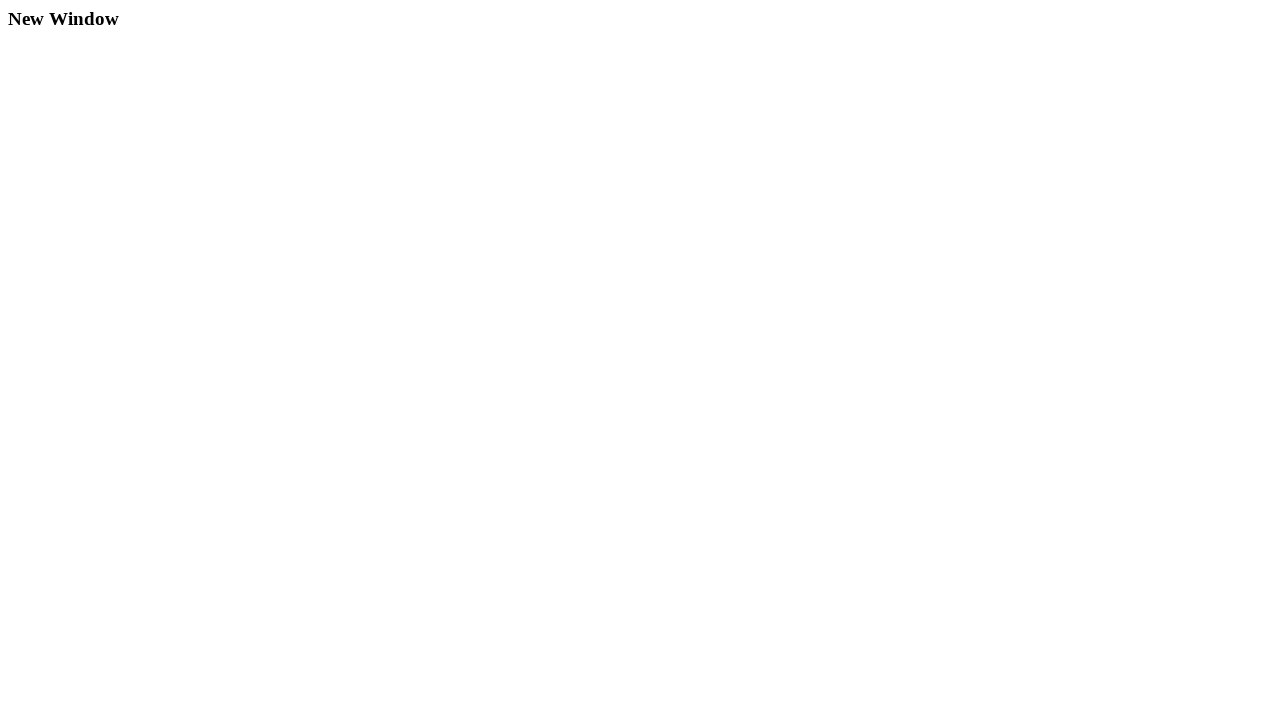

Closed the new window
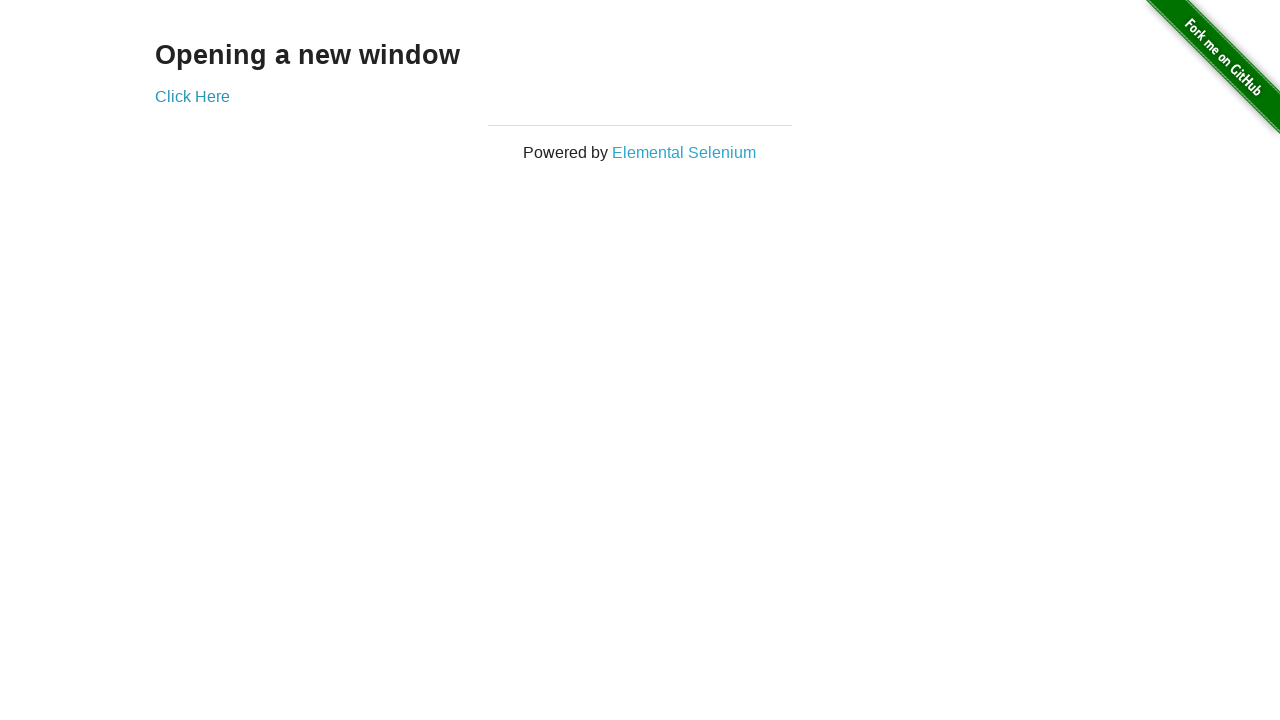

Verified back on original page with 'The Internet' in title
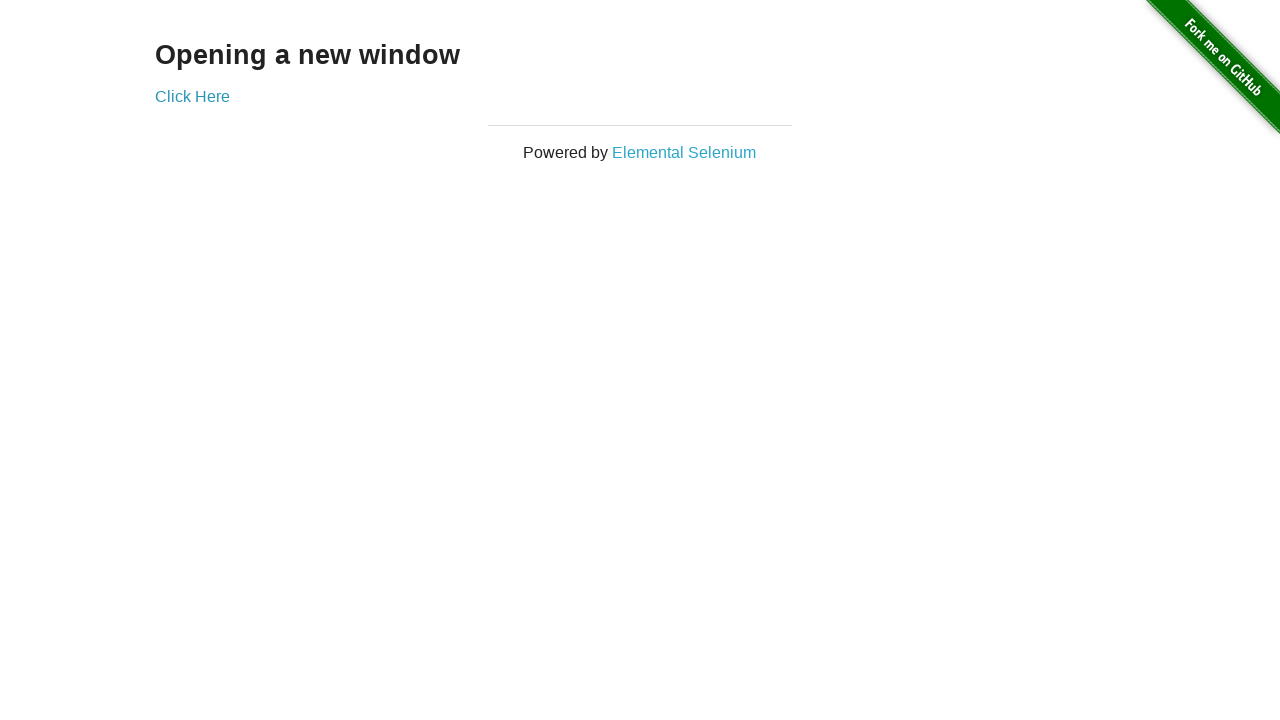

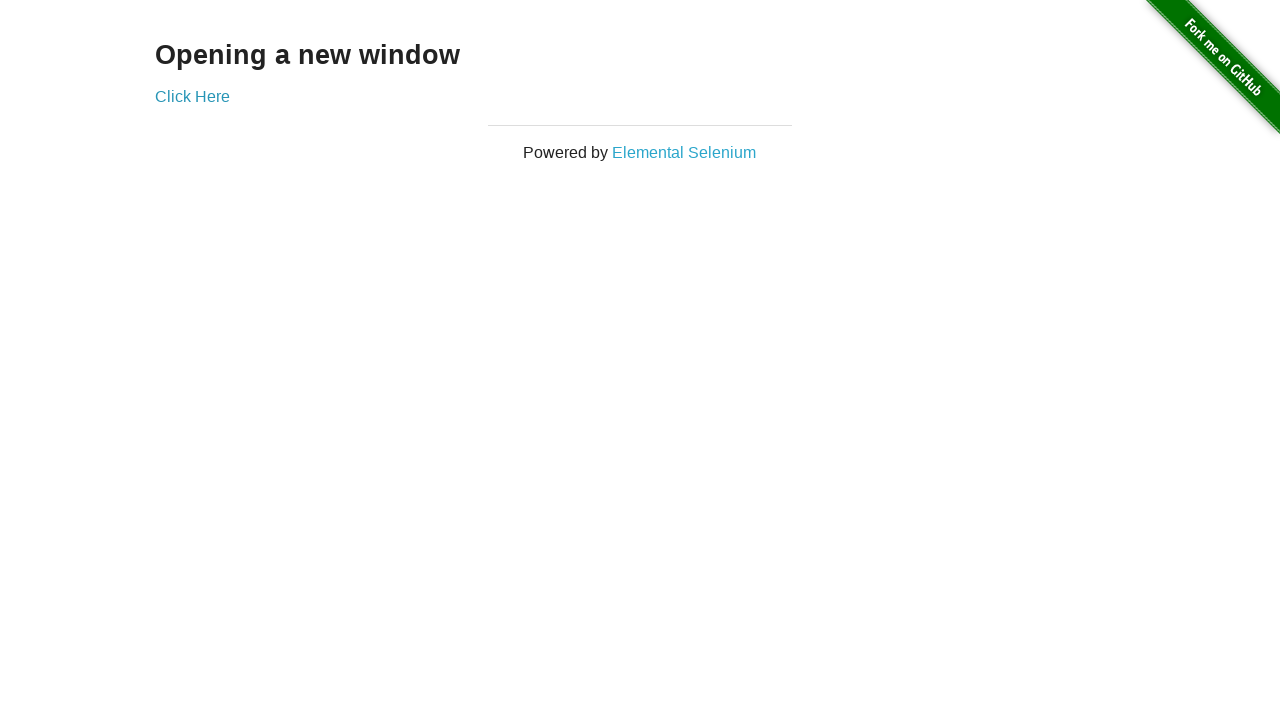